Tests keyboard interaction by performing a Ctrl+Click action on a link to open it in a new tab

Starting URL: https://omayo.blogspot.com/

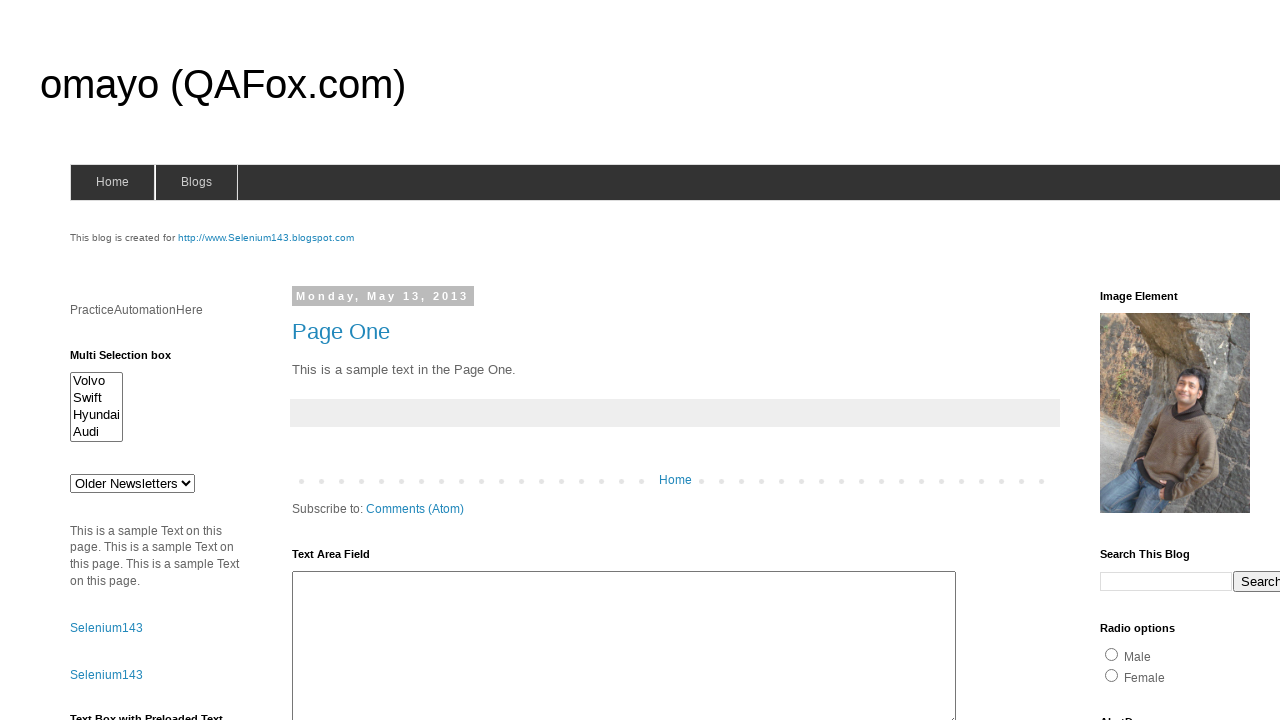

Located jQueryUI link element
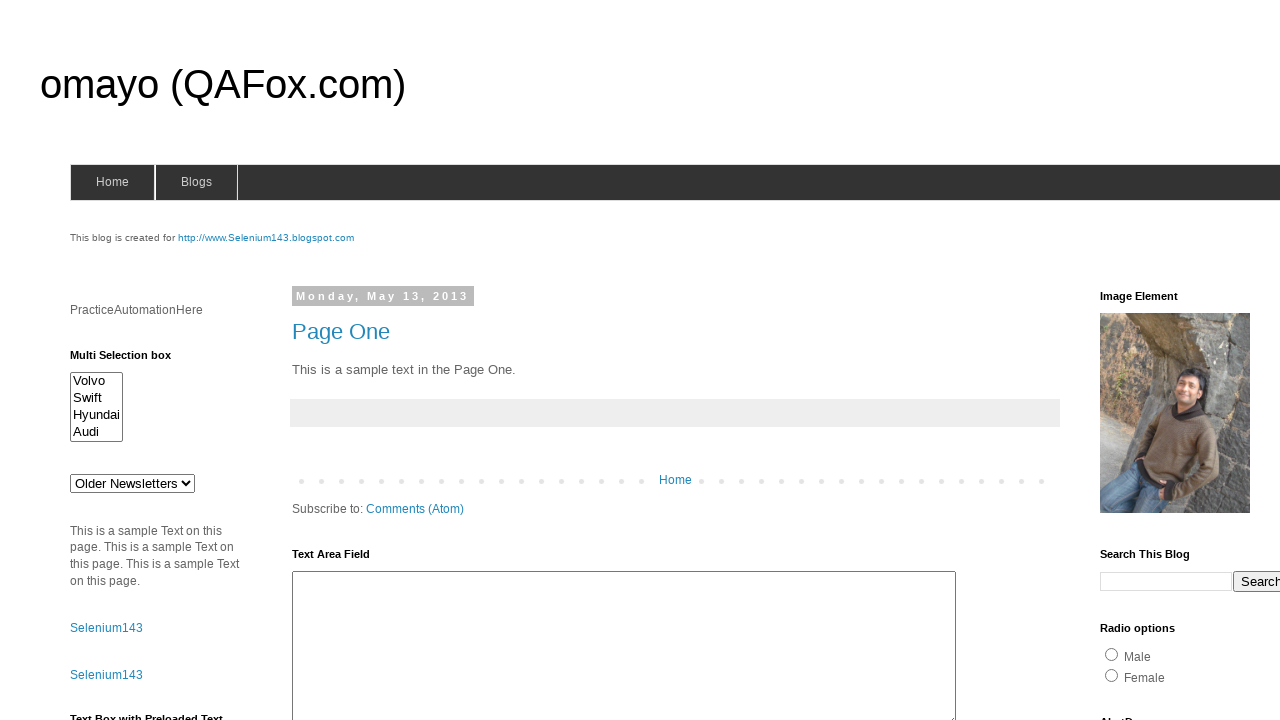

Performed Ctrl+Click on jQueryUI link to open in new tab at (1137, 360) on a[href='http://jqueryui.com/']
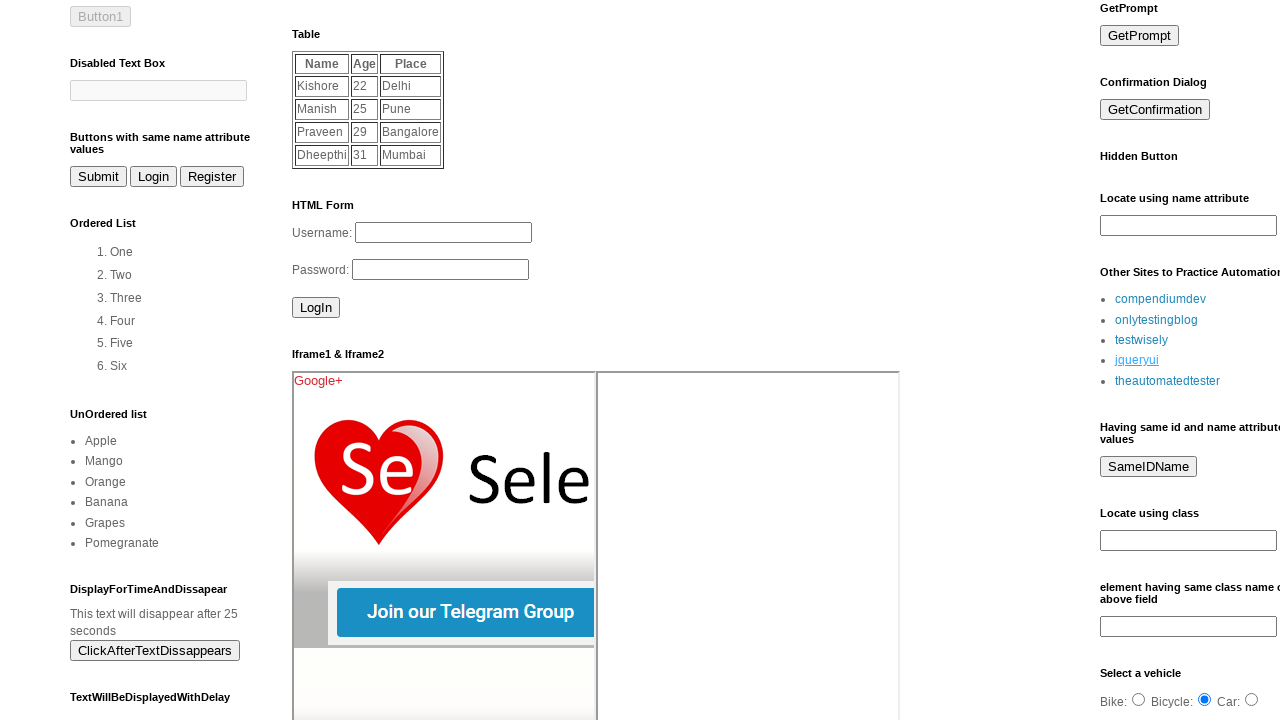

Waited 1 second for new tab to open
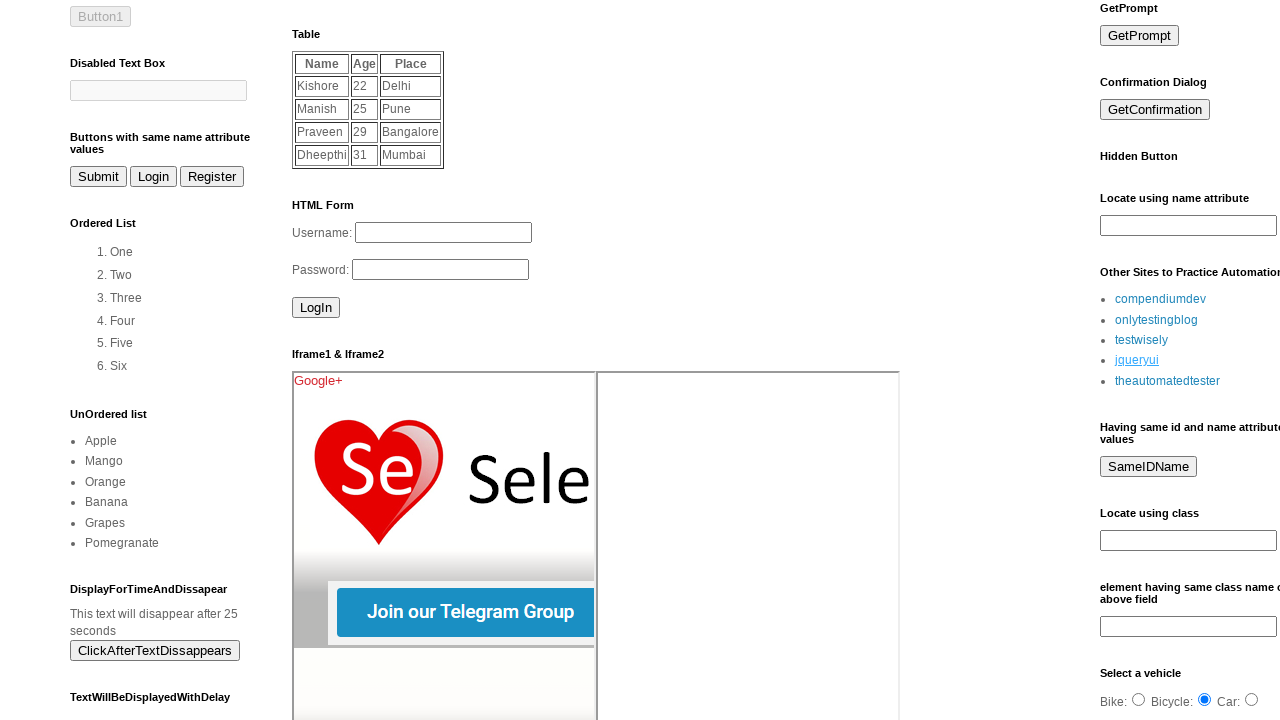

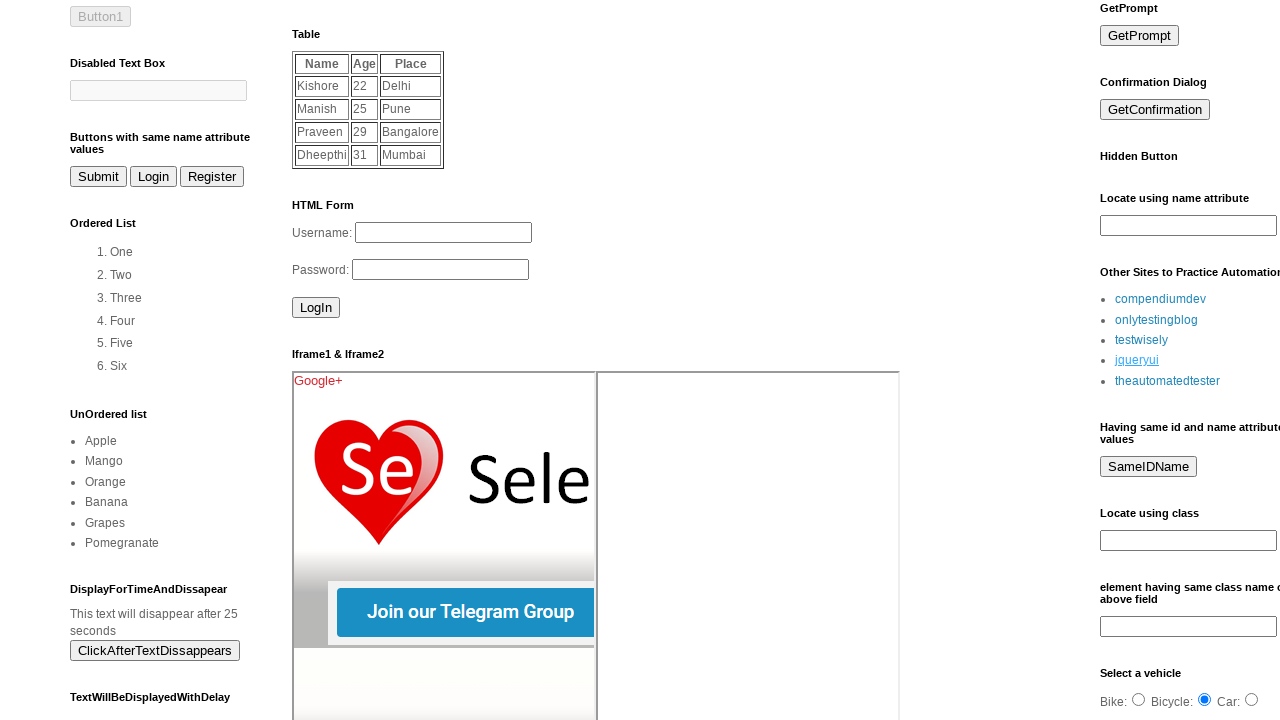